Tests form interactions including filling a text field, handling a confirmation alert, and selecting from a dropdown menu on a practice automation page

Starting URL: https://rahulshettyacademy.com/AutomationPractice

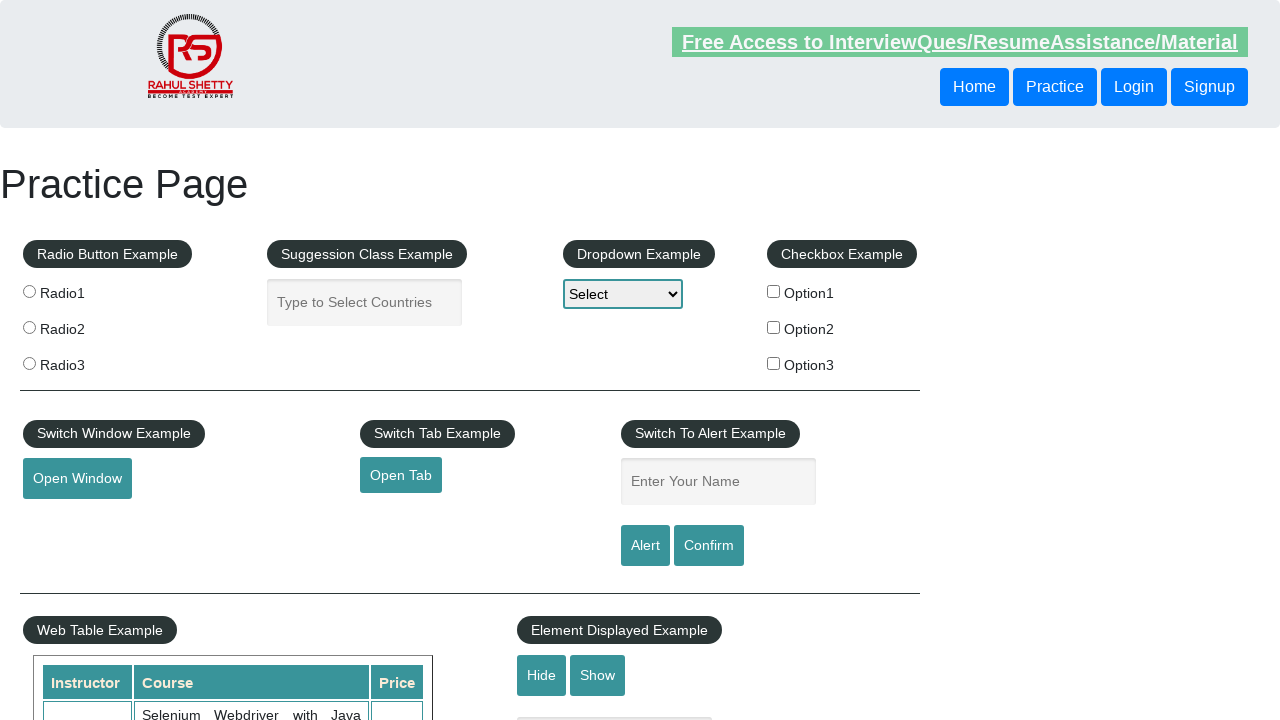

Filled name field with 'Omar' on #name
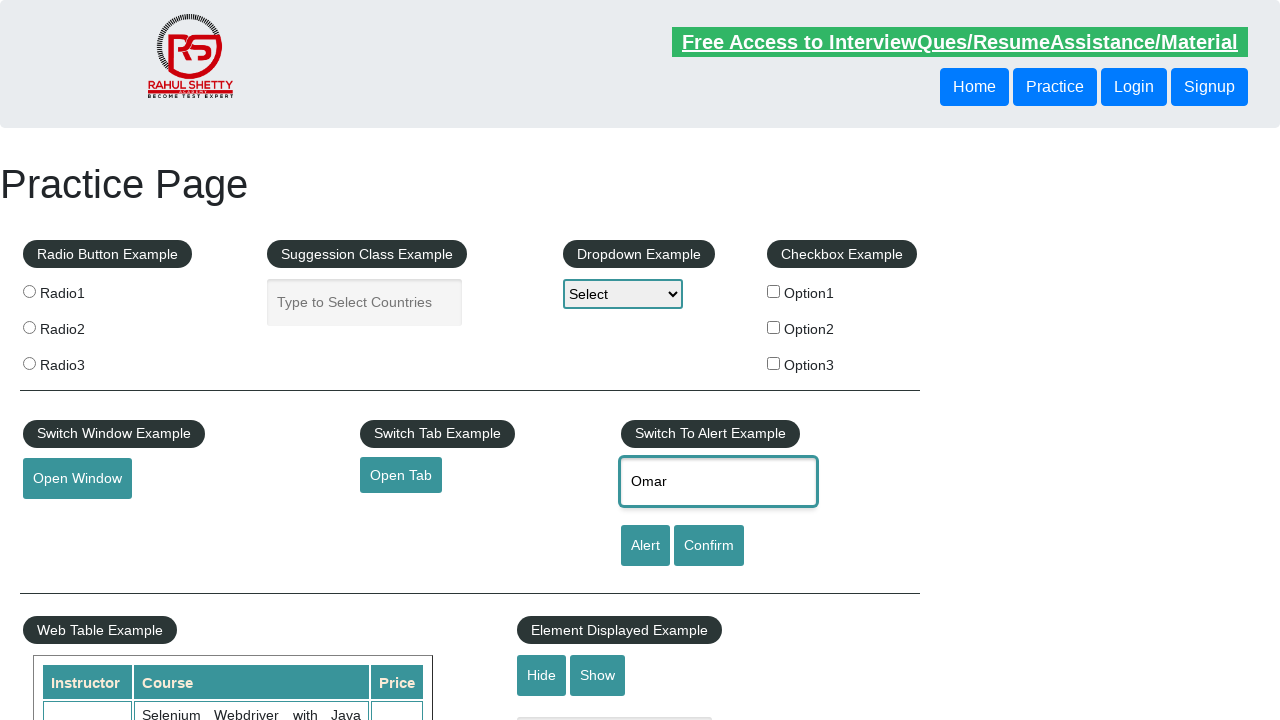

Clicked confirm button to trigger confirmation alert at (709, 546) on #confirmbtn
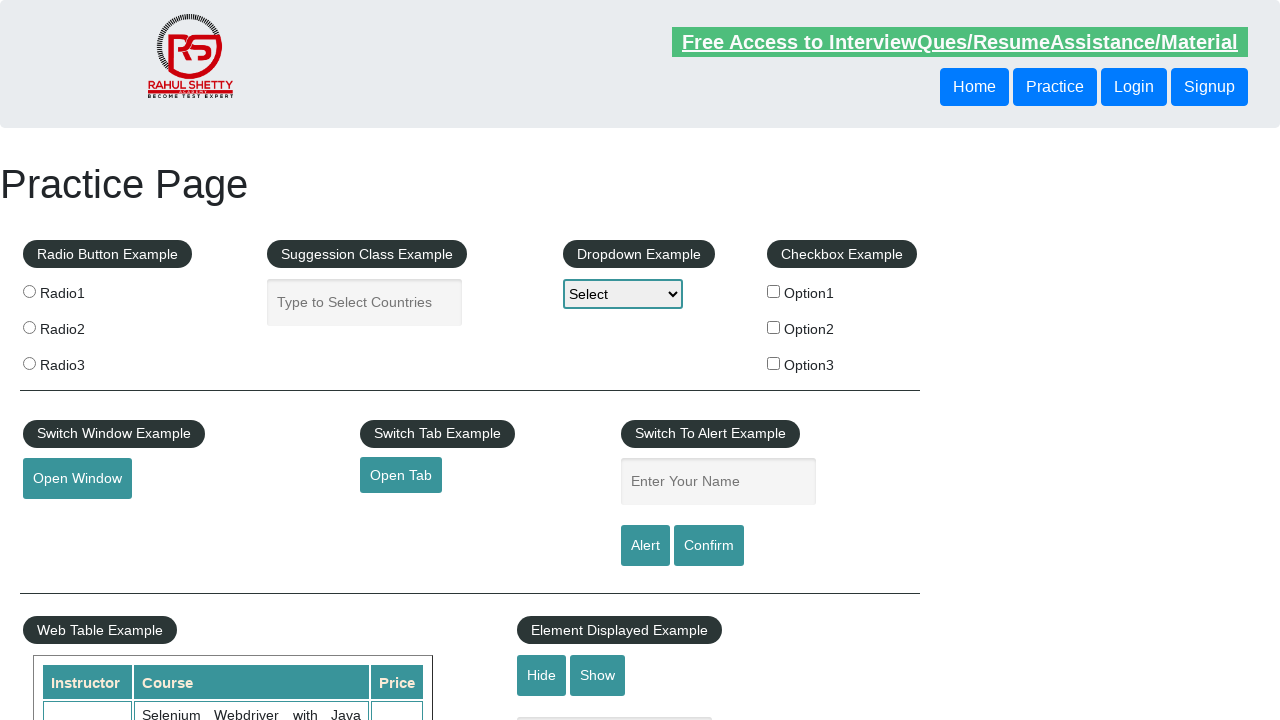

Dismissed the confirmation alert
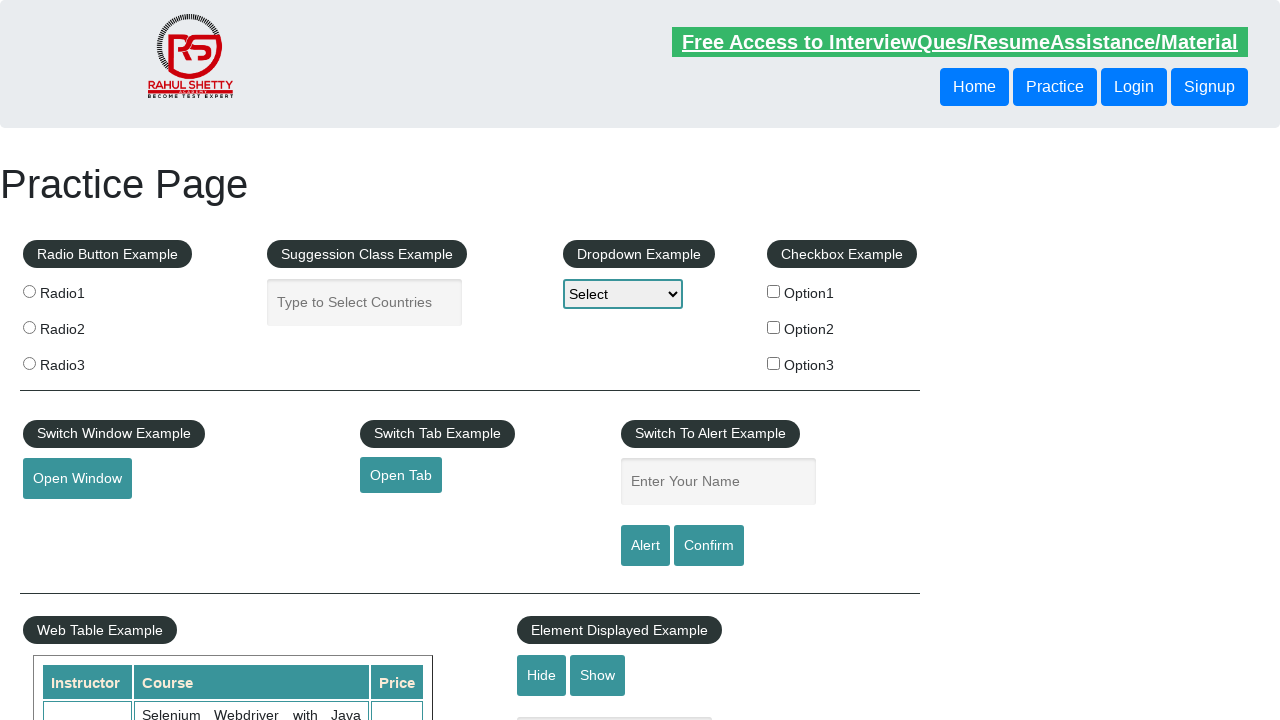

Selected 'Option3' from dropdown menu on #dropdown-class-example
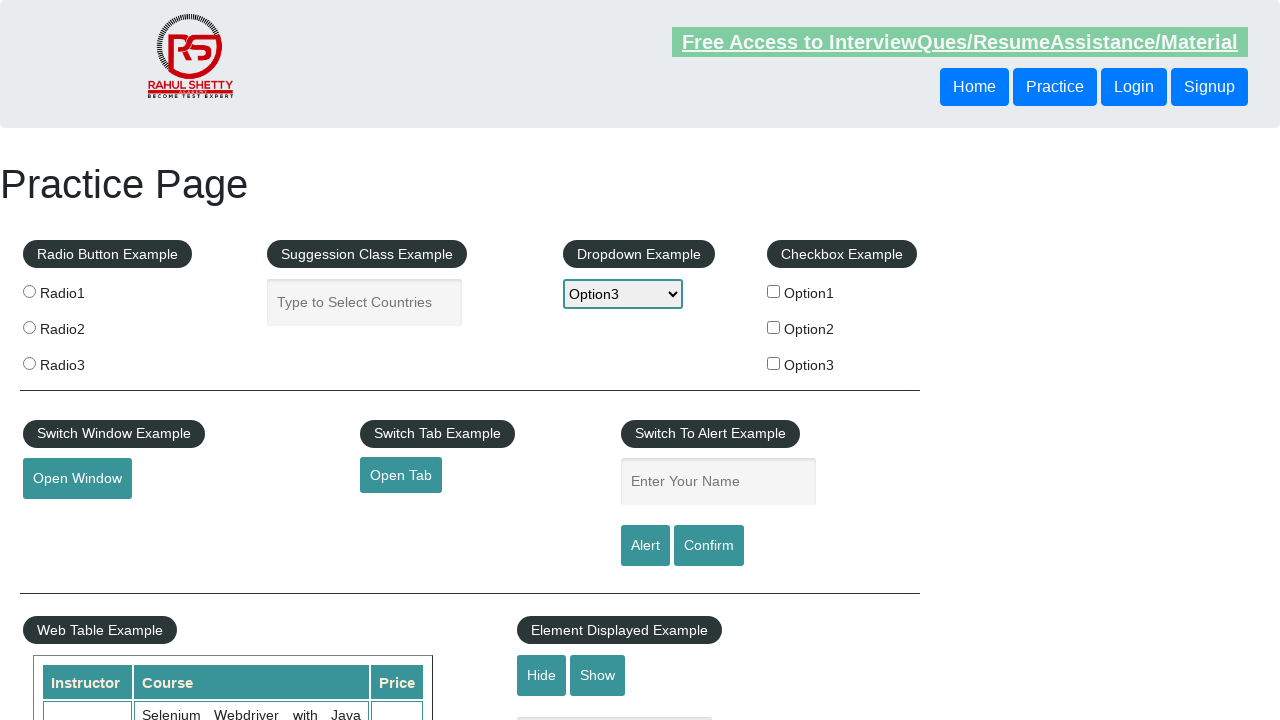

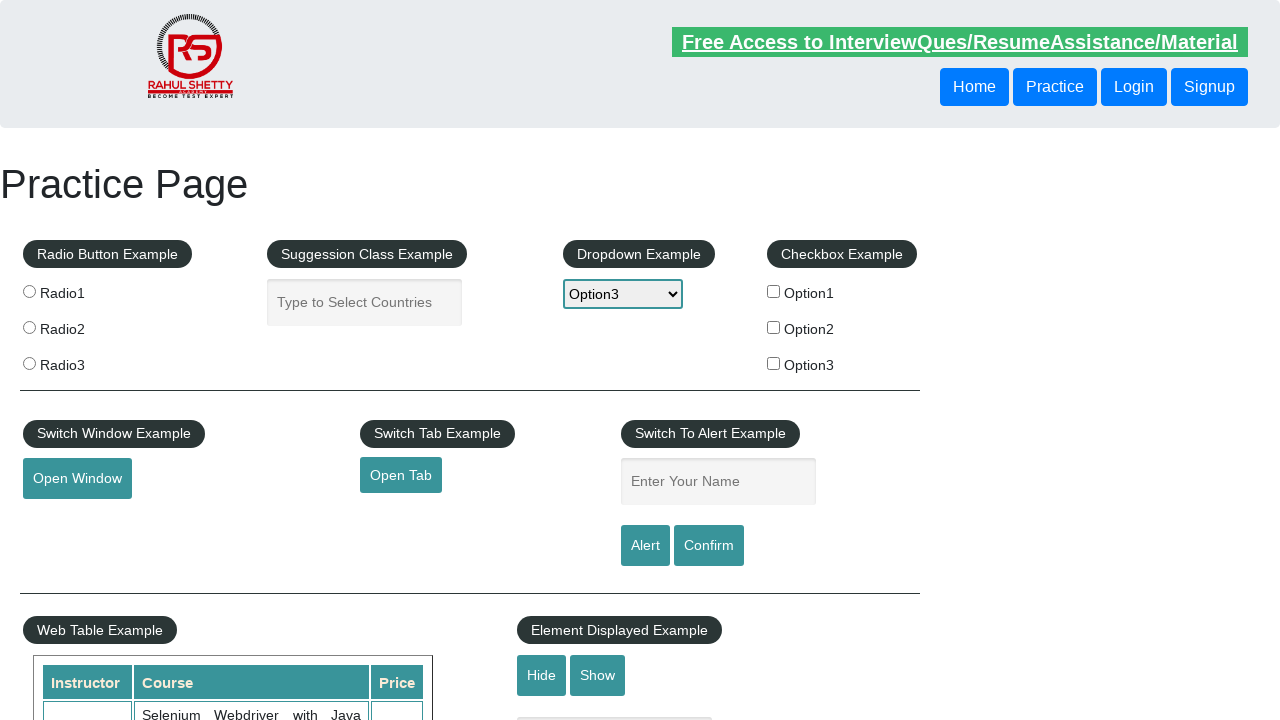